Navigates to the Python.org website and verifies the page title is "Welcome to Python.org" and the URL matches the expected value.

Starting URL: https://www.python.org/

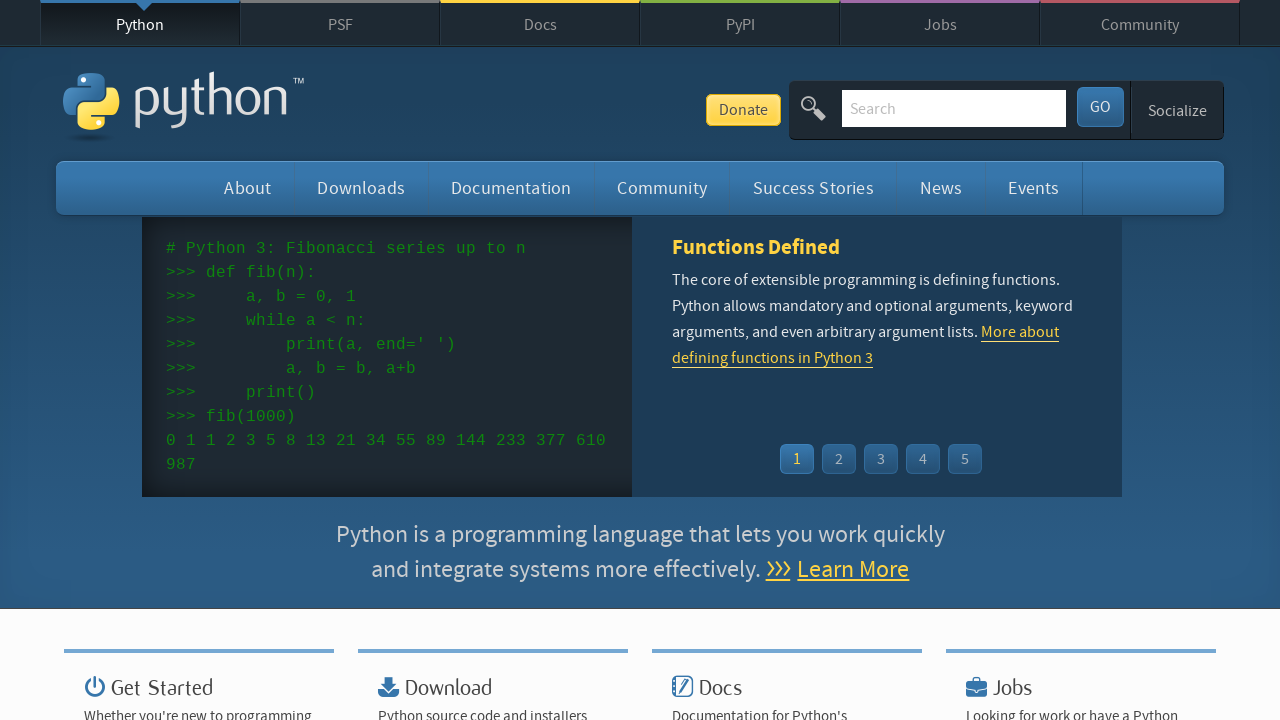

Navigated to https://www.python.org/
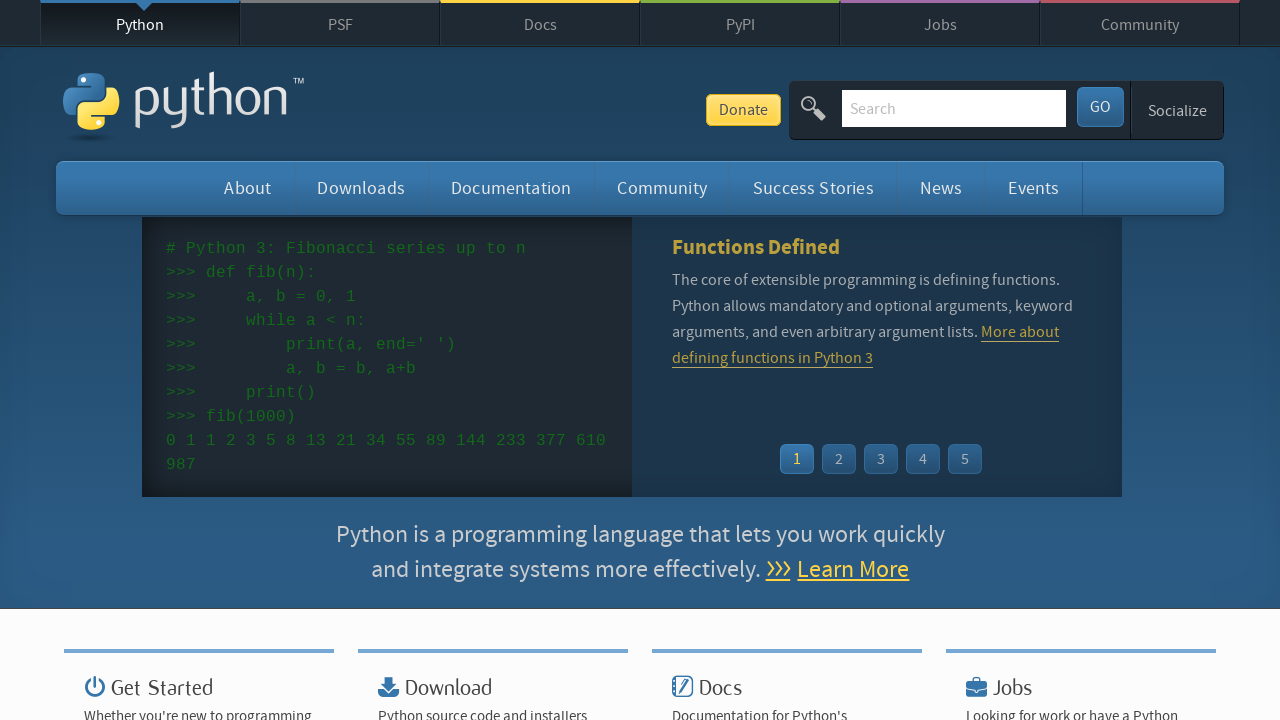

Verified page title is 'Welcome to Python.org'
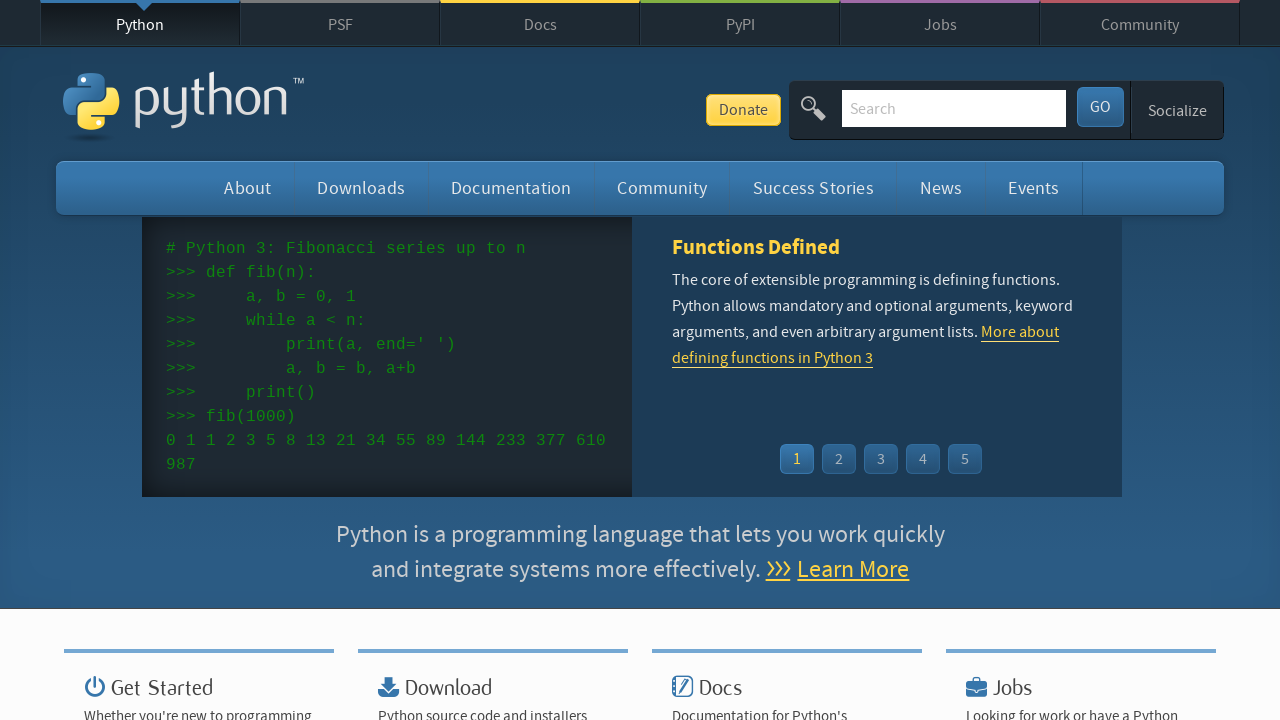

Verified current URL is https://www.python.org/
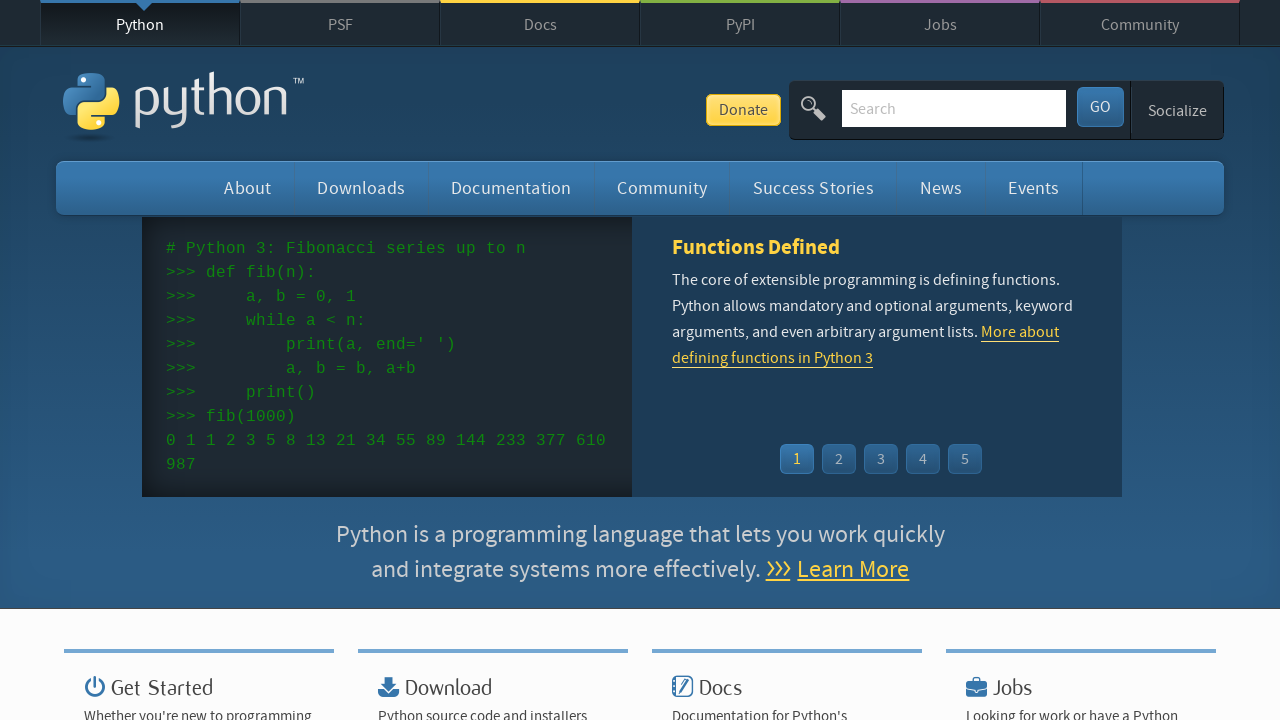

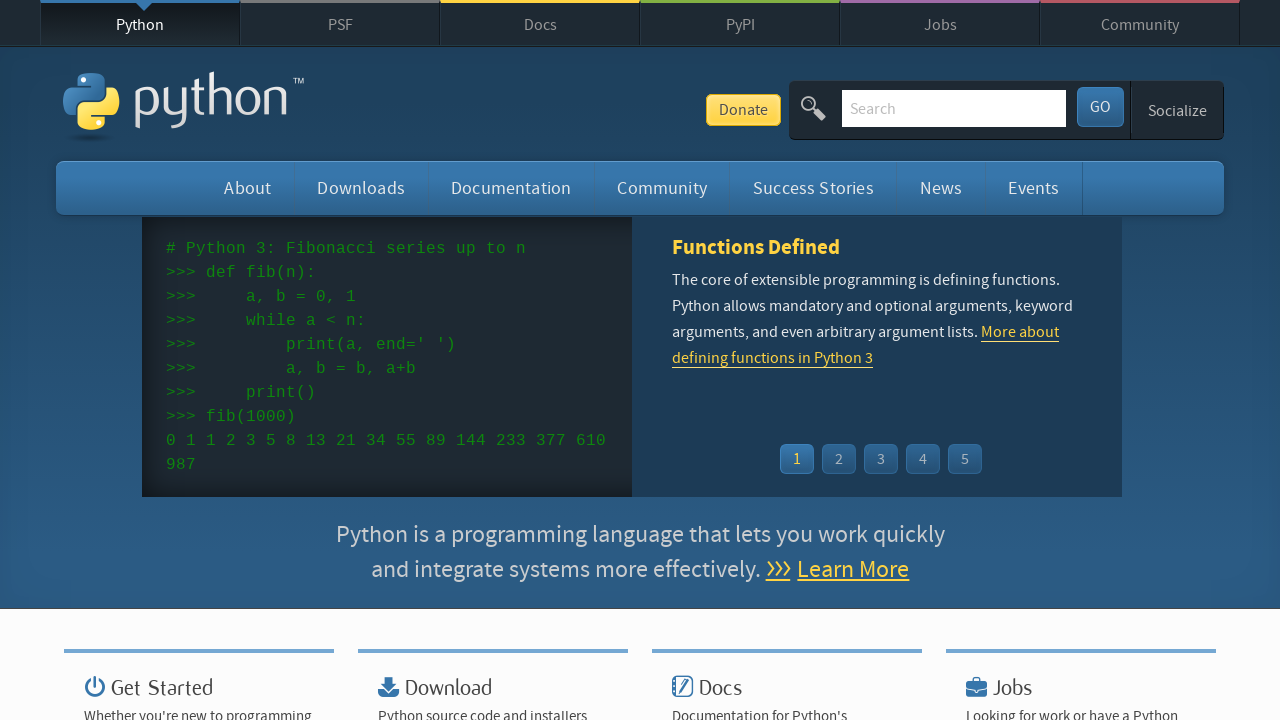